Tests that clicking clear completed removes completed items from the list

Starting URL: https://demo.playwright.dev/todomvc

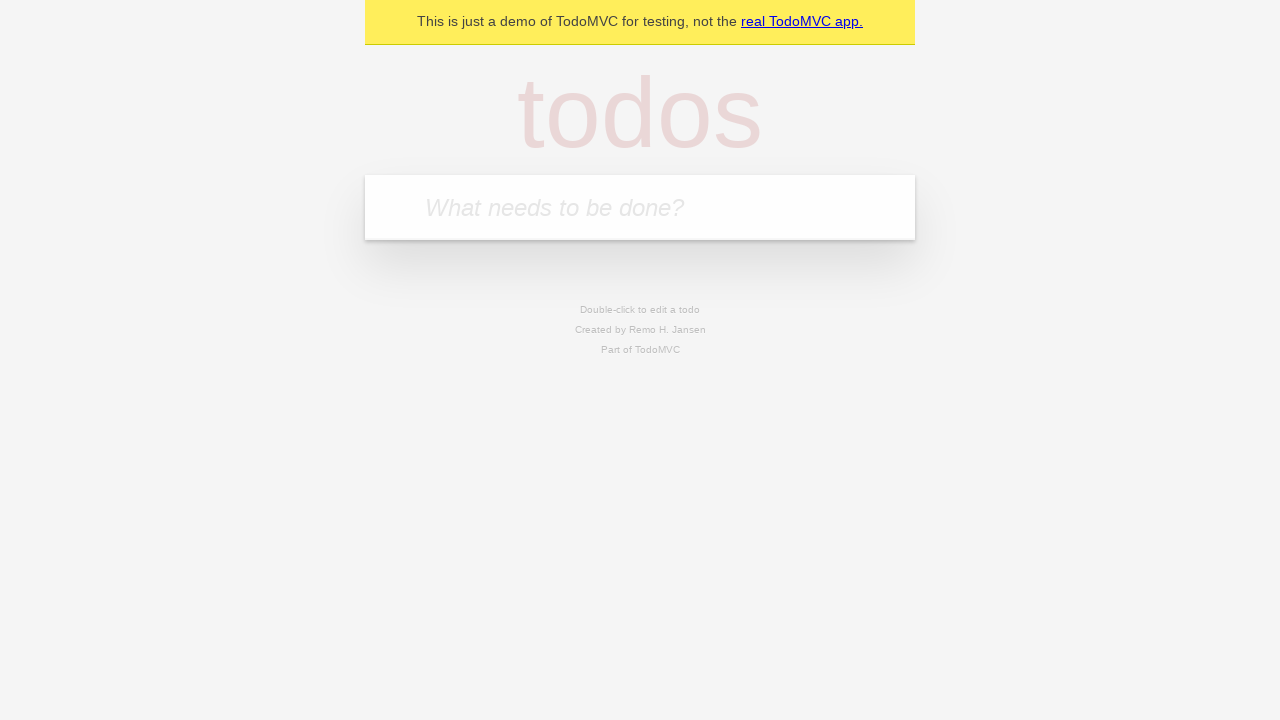

Filled new todo input with 'buy some cheese' on .new-todo
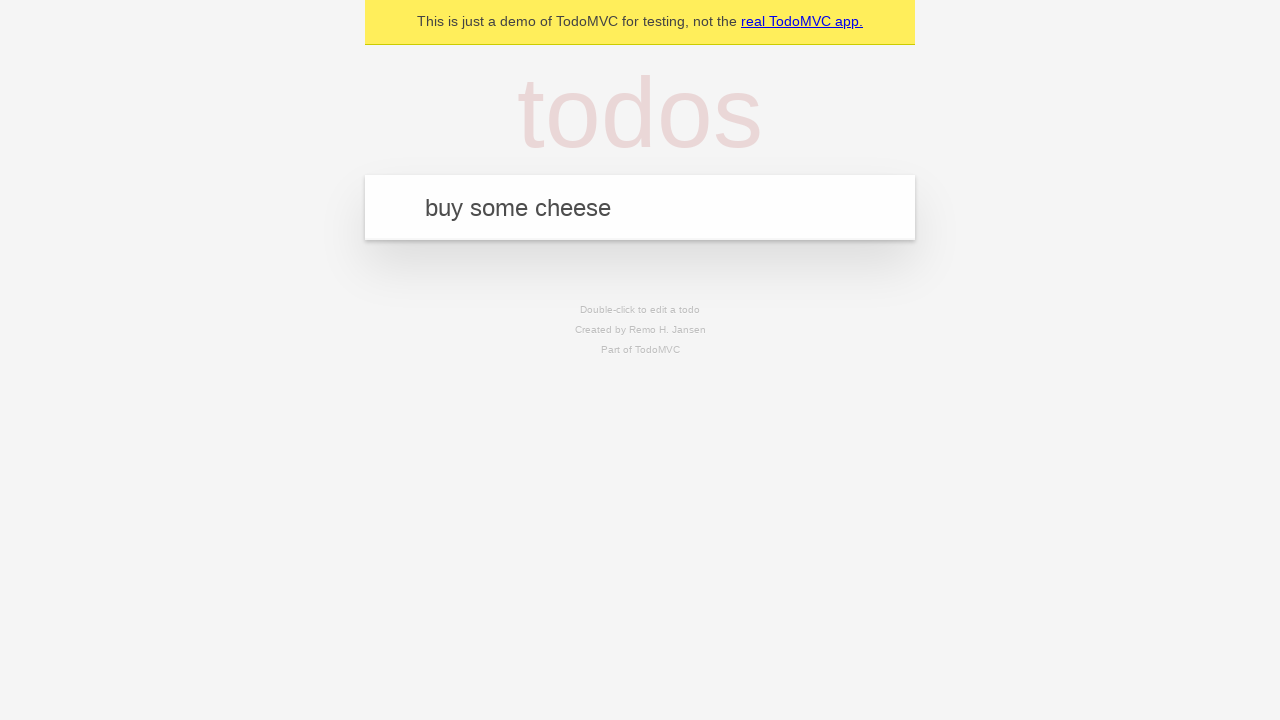

Pressed Enter to add first todo on .new-todo
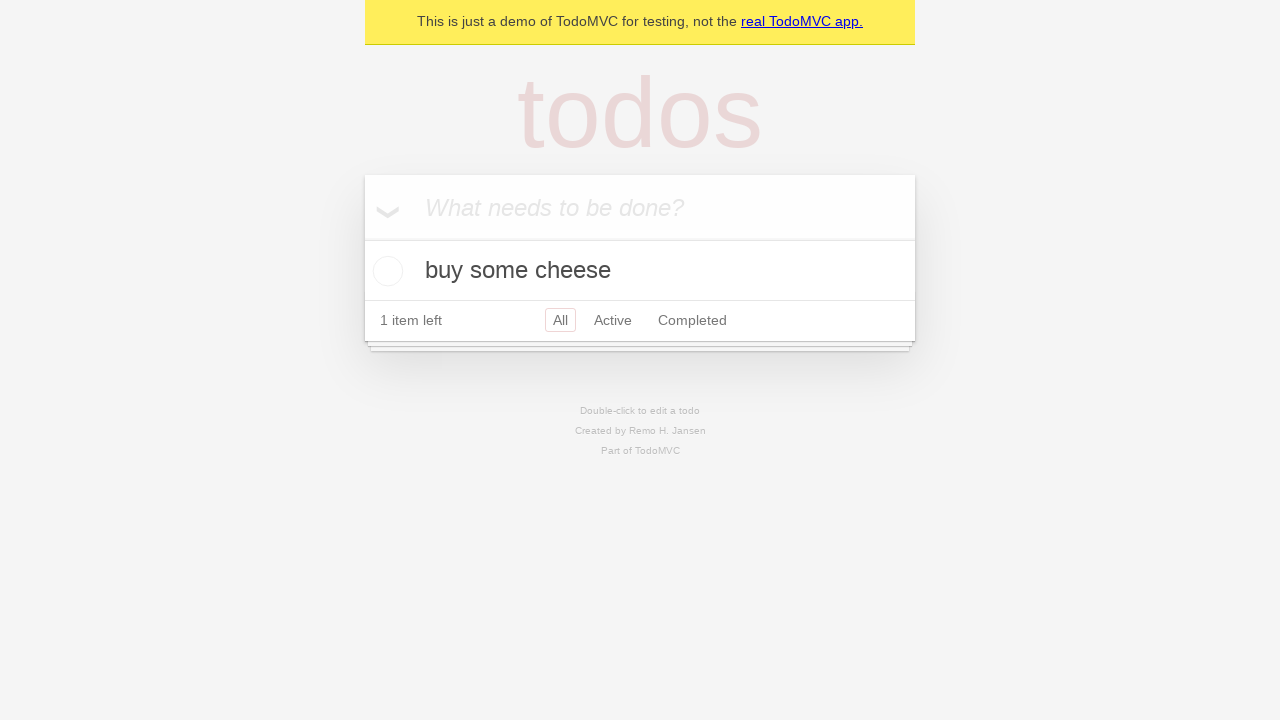

Filled new todo input with 'feed the cat' on .new-todo
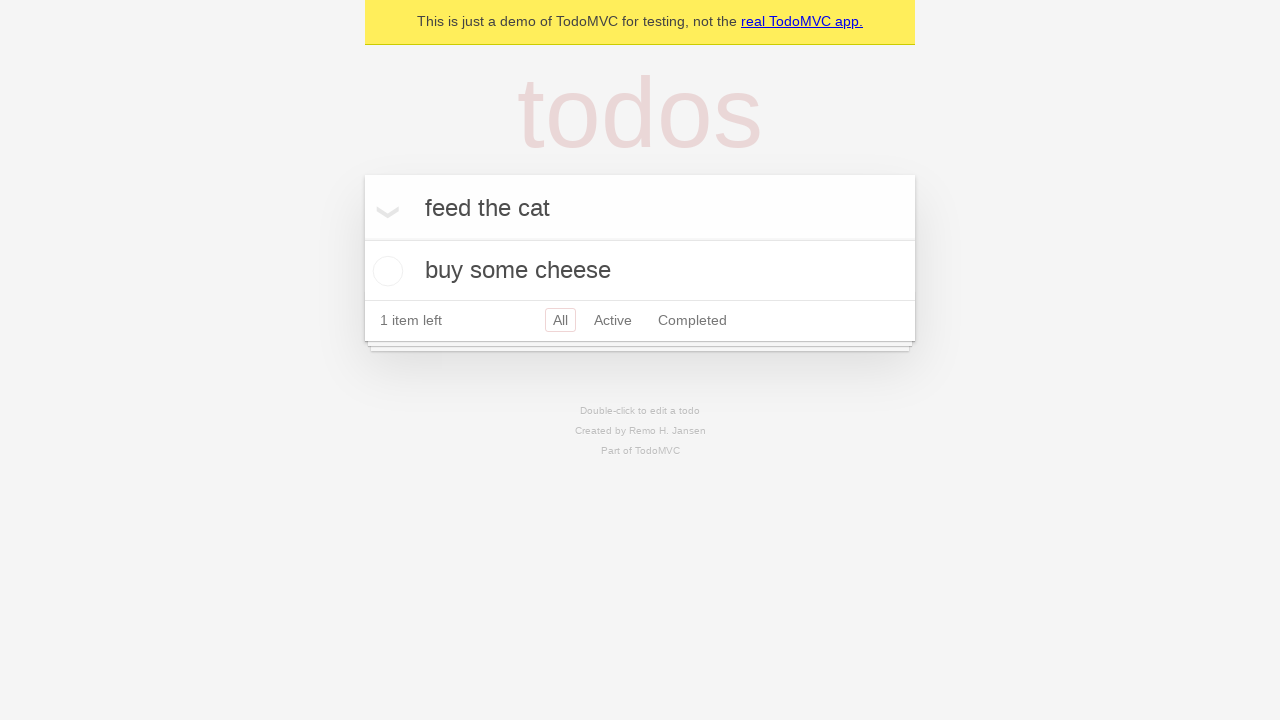

Pressed Enter to add second todo on .new-todo
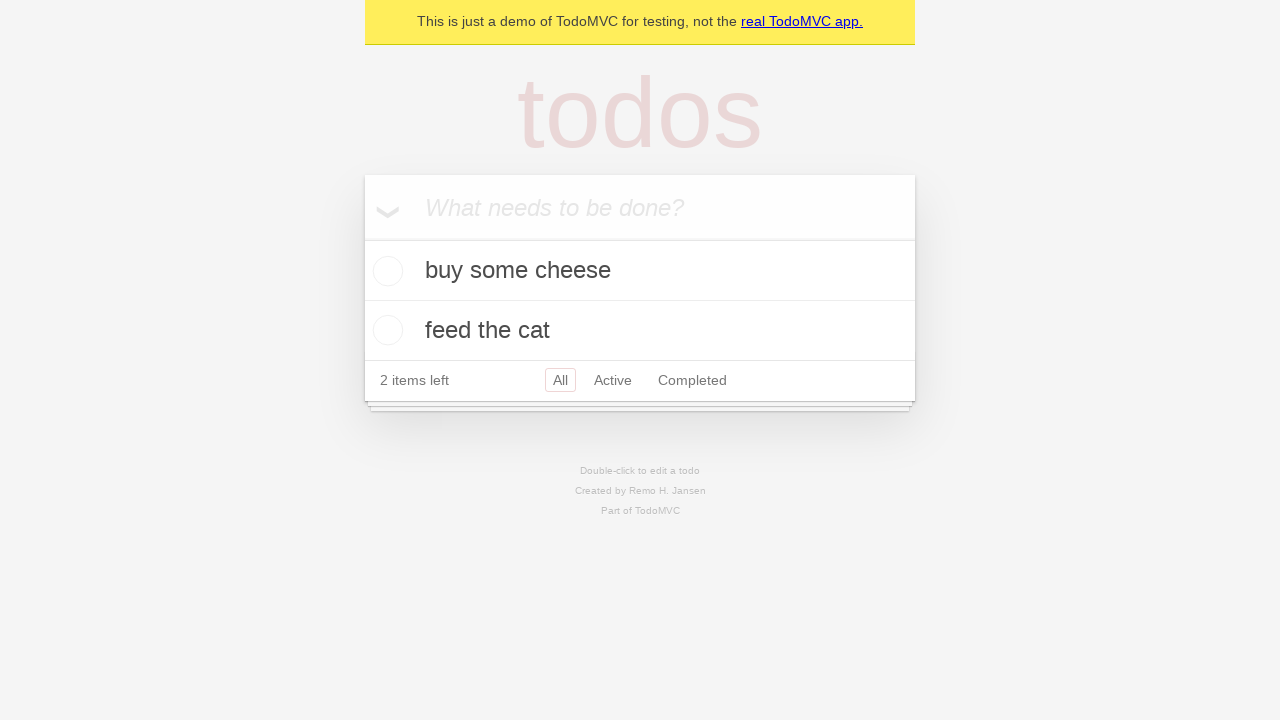

Filled new todo input with 'book a doctors appointment' on .new-todo
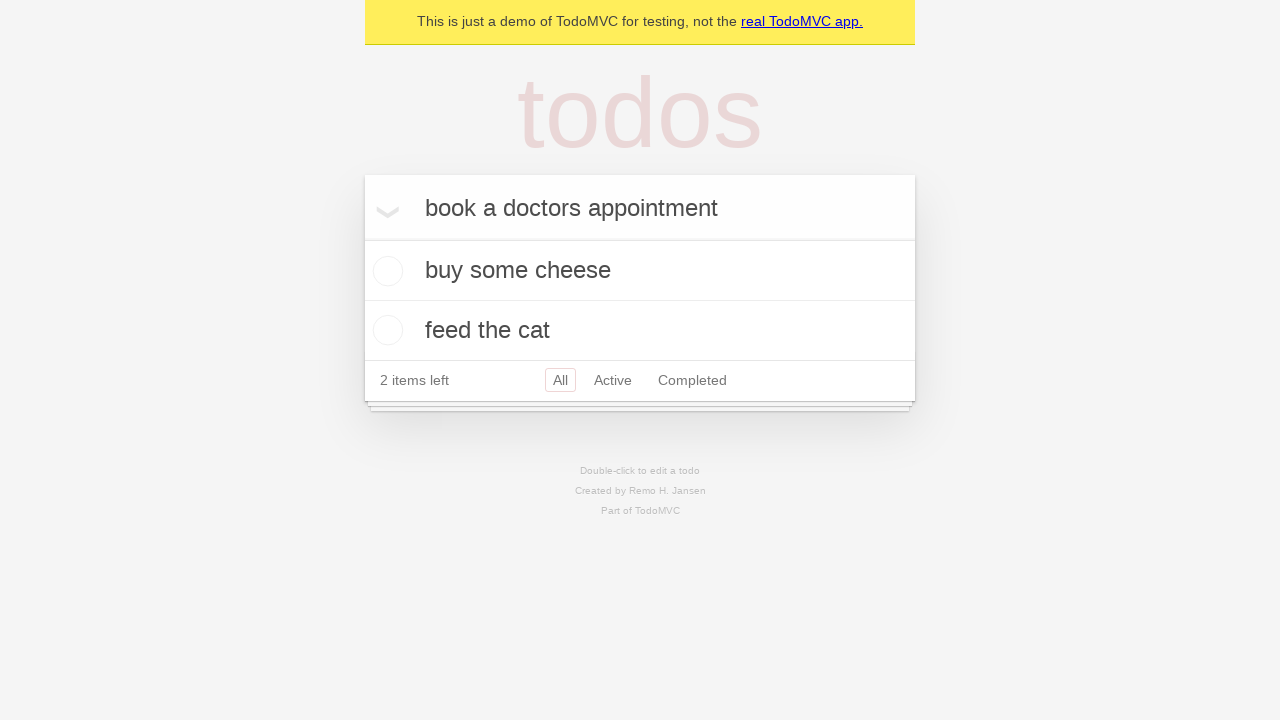

Pressed Enter to add third todo on .new-todo
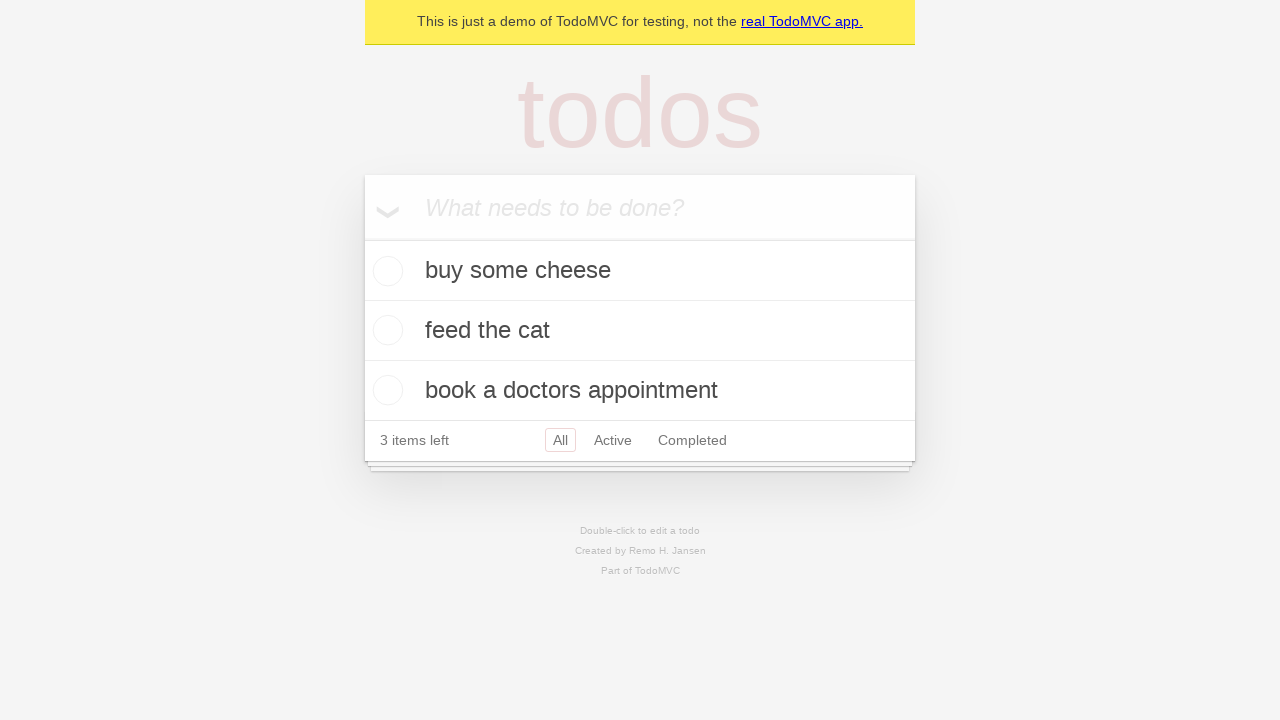

Checked the second todo item to mark it as completed at (385, 330) on .todo-list li >> nth=1 >> .toggle
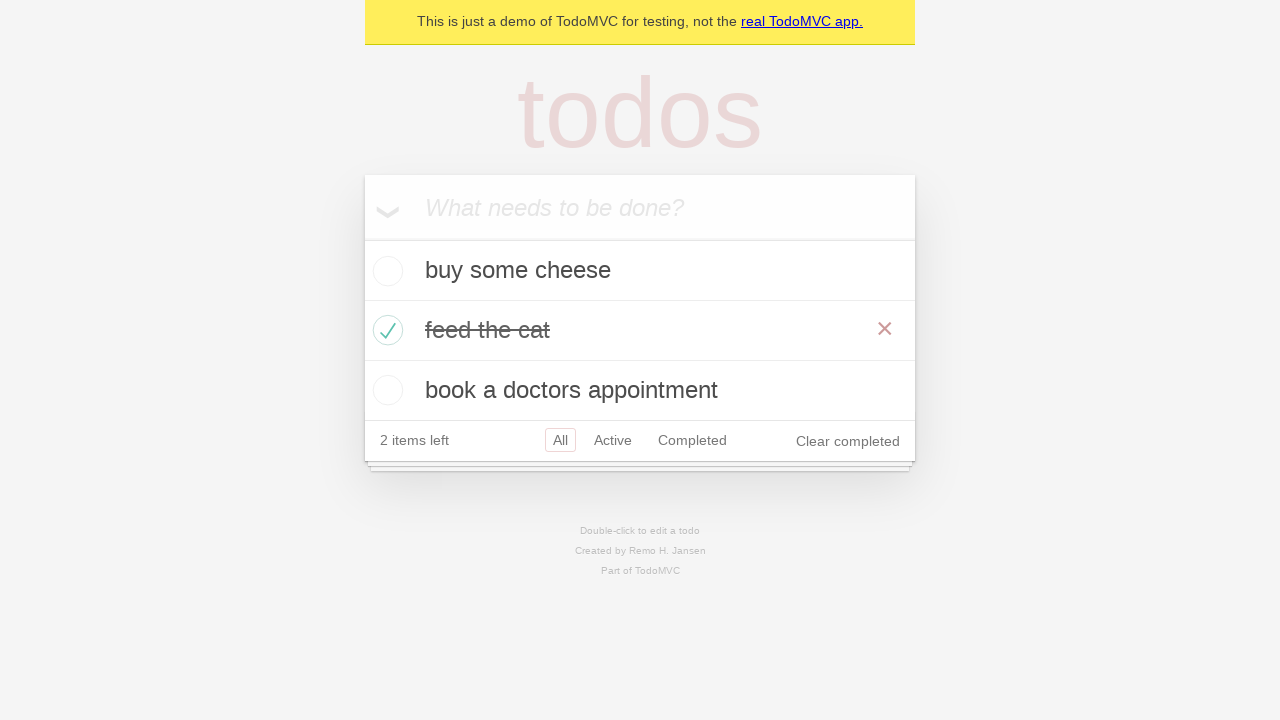

Clicked clear completed button to remove completed items at (848, 441) on .clear-completed
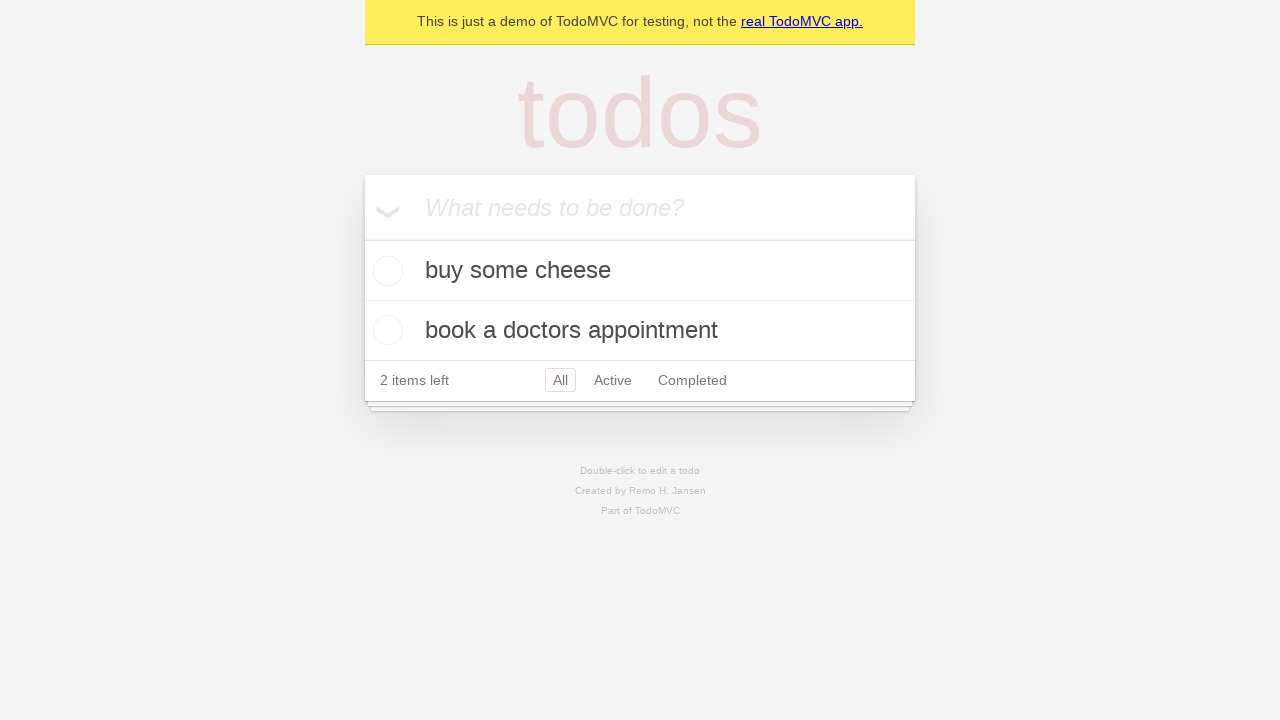

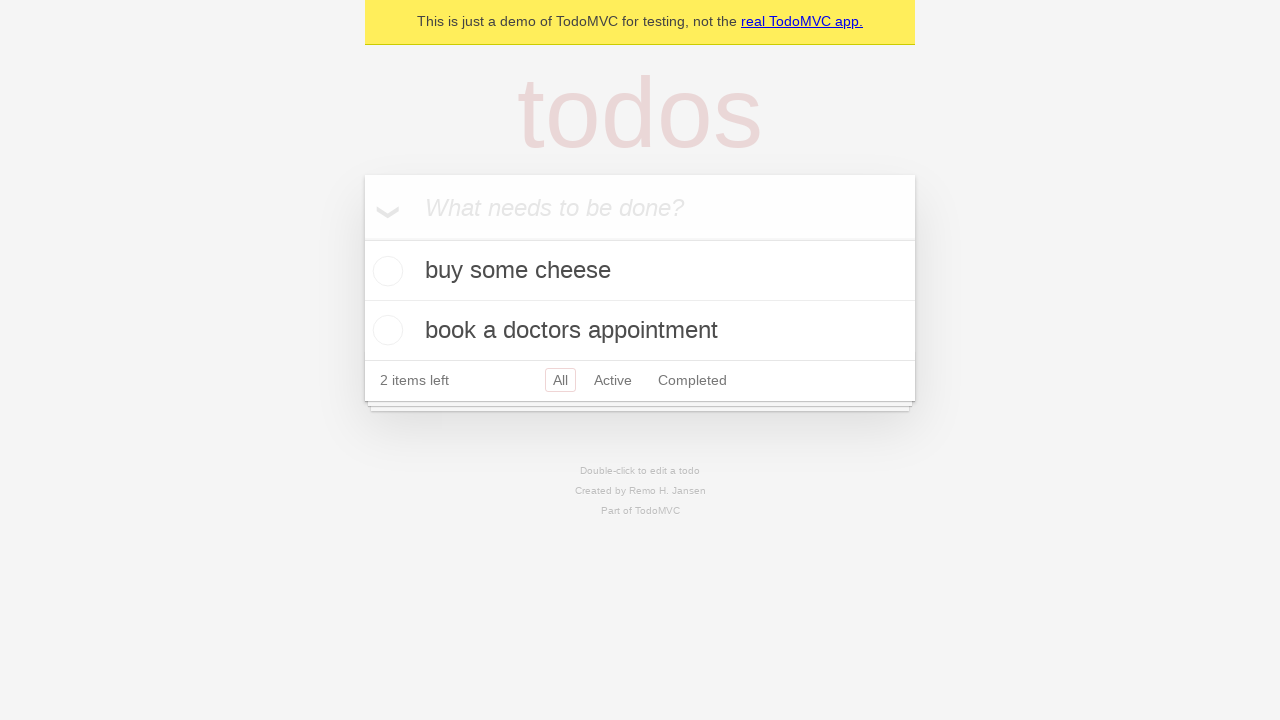